Tests radio button functionality by clicking different radio button options and verifying their states

Starting URL: https://demoqa.com/radio-button

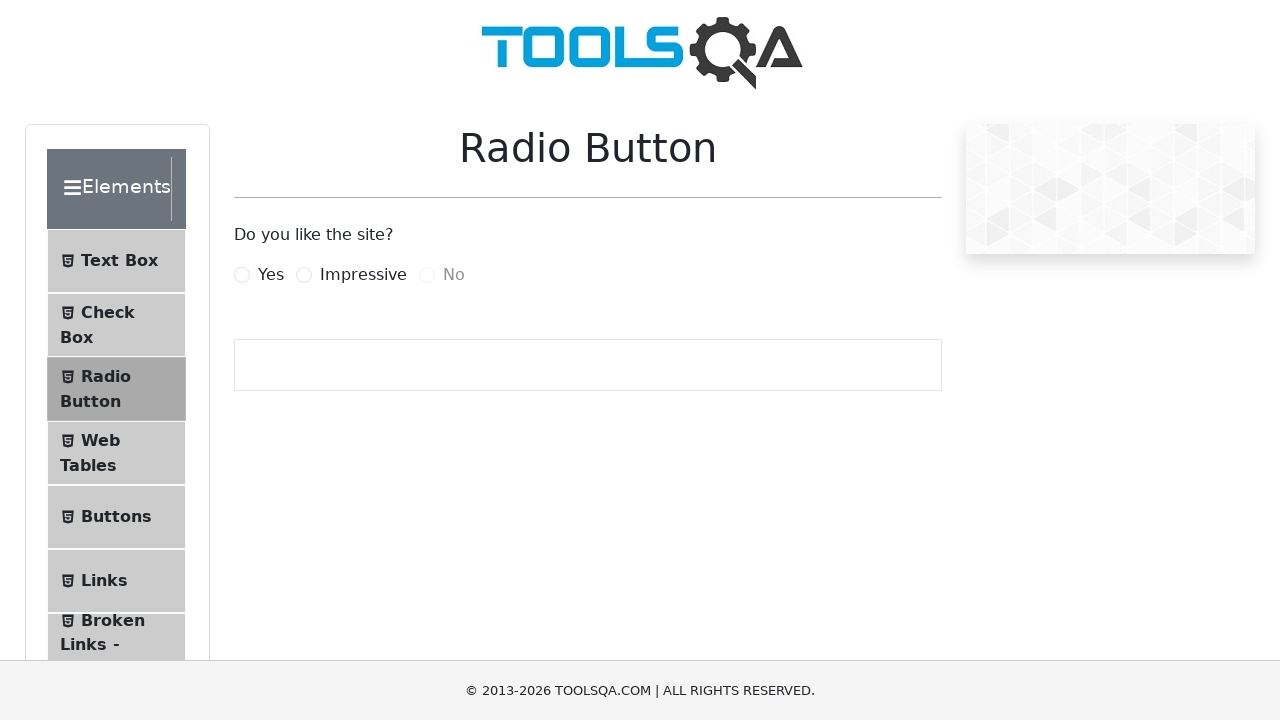

Clicked radio button menu item at (116, 389) on #item-2
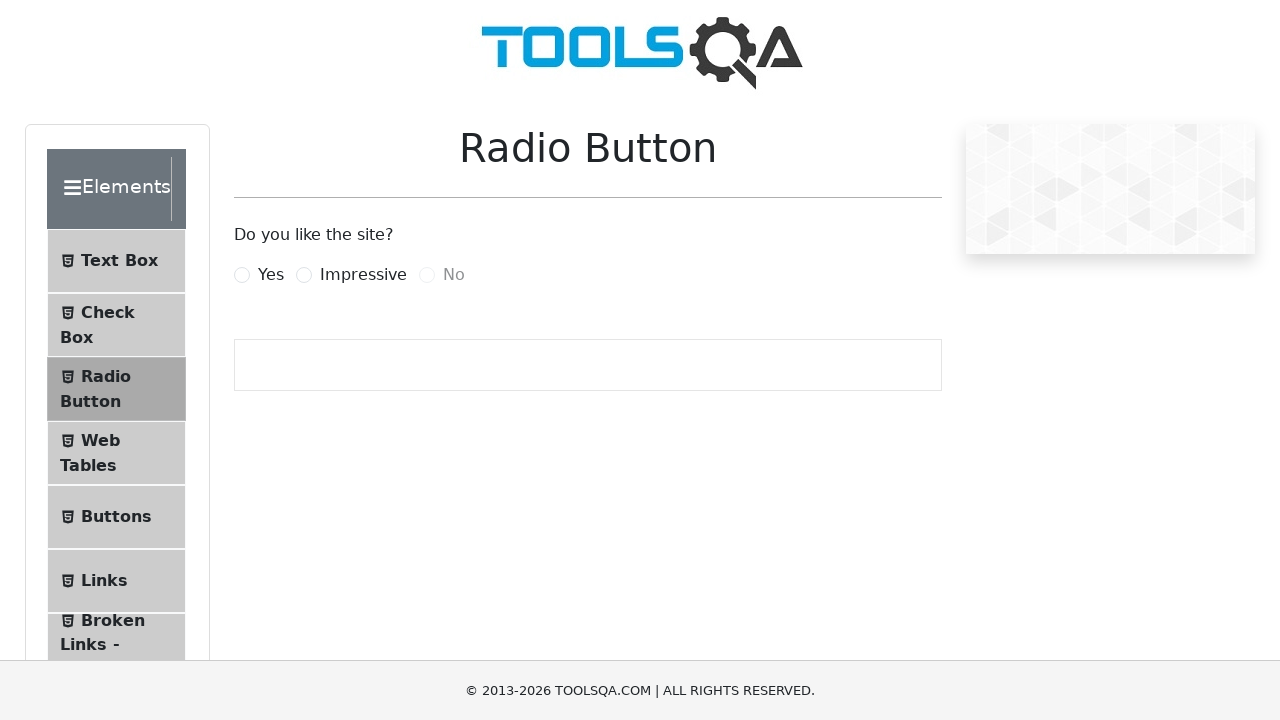

Clicked 'Yes' radio button at (271, 275) on label[for='yesRadio']
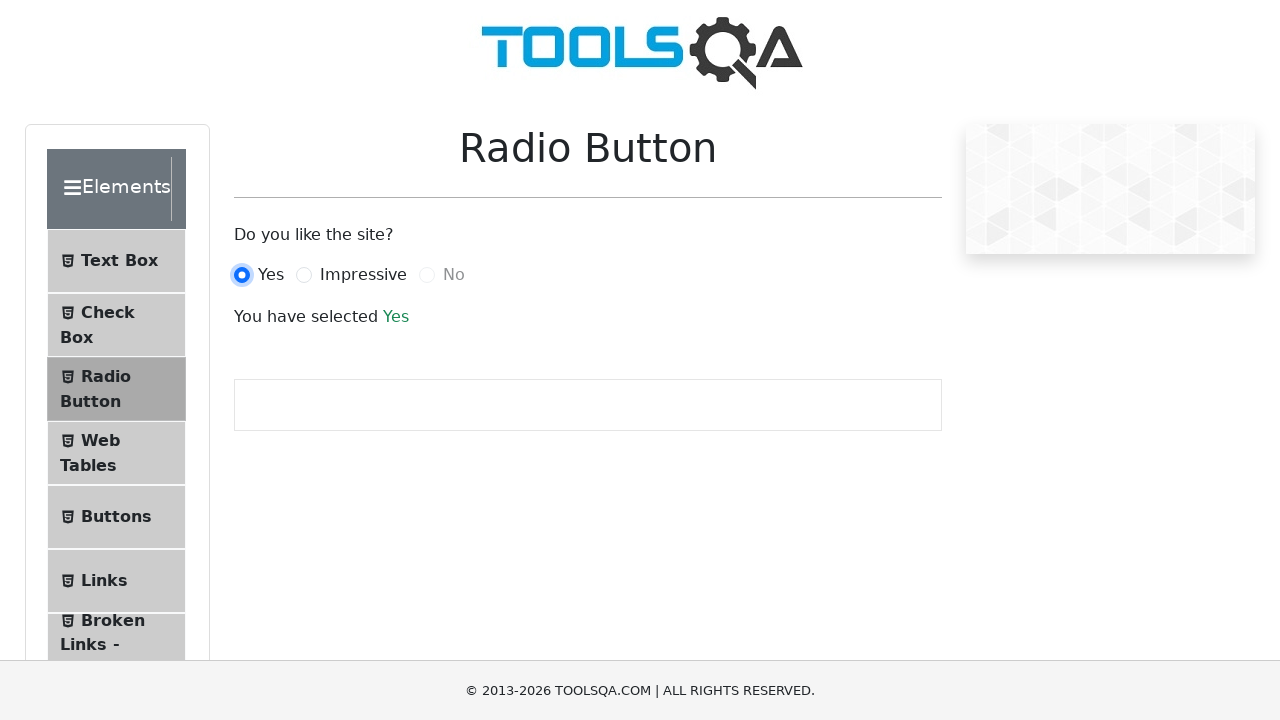

Waited 1 second for UI update
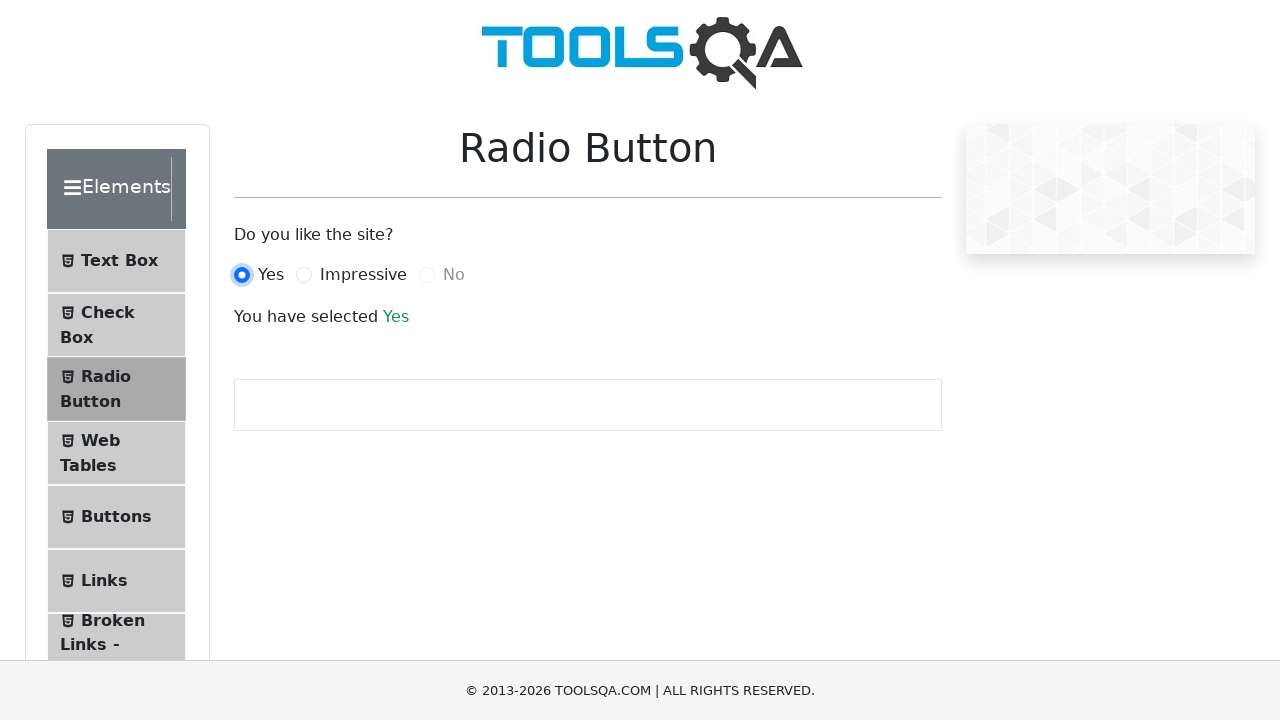

Clicked 'Impressive' radio button at (363, 275) on label[for='impressiveRadio']
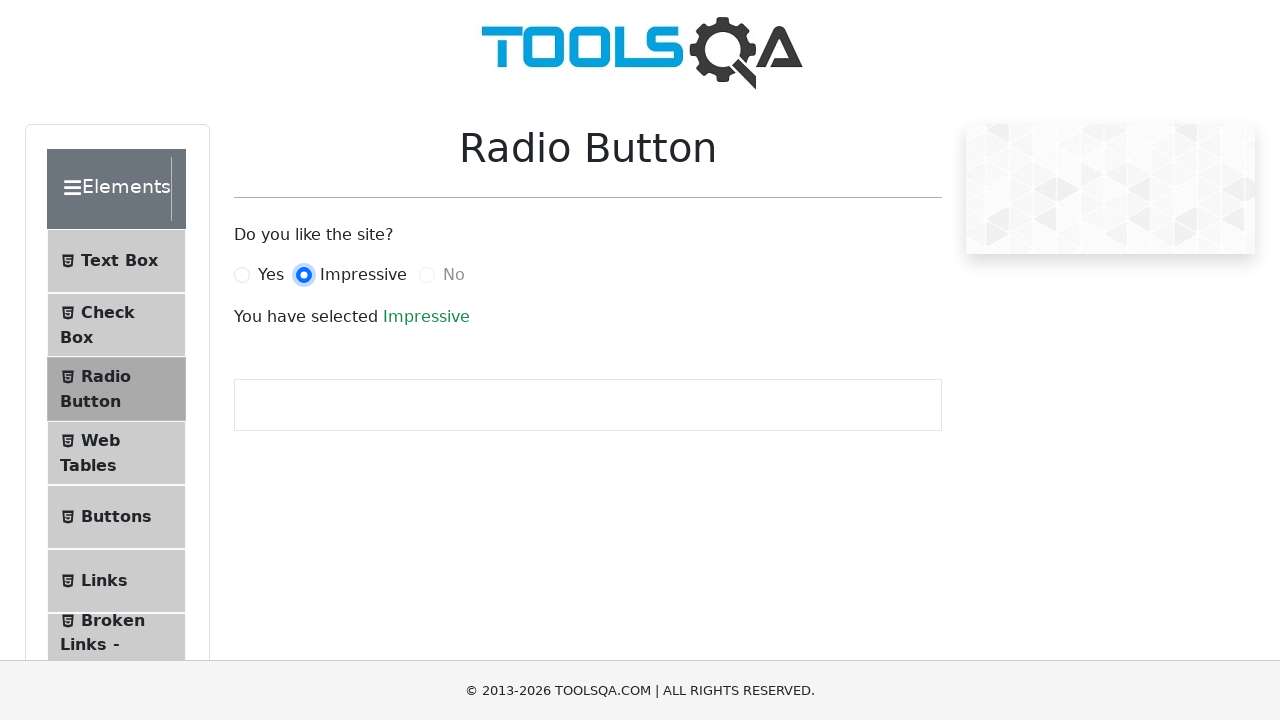

Success text appeared on page
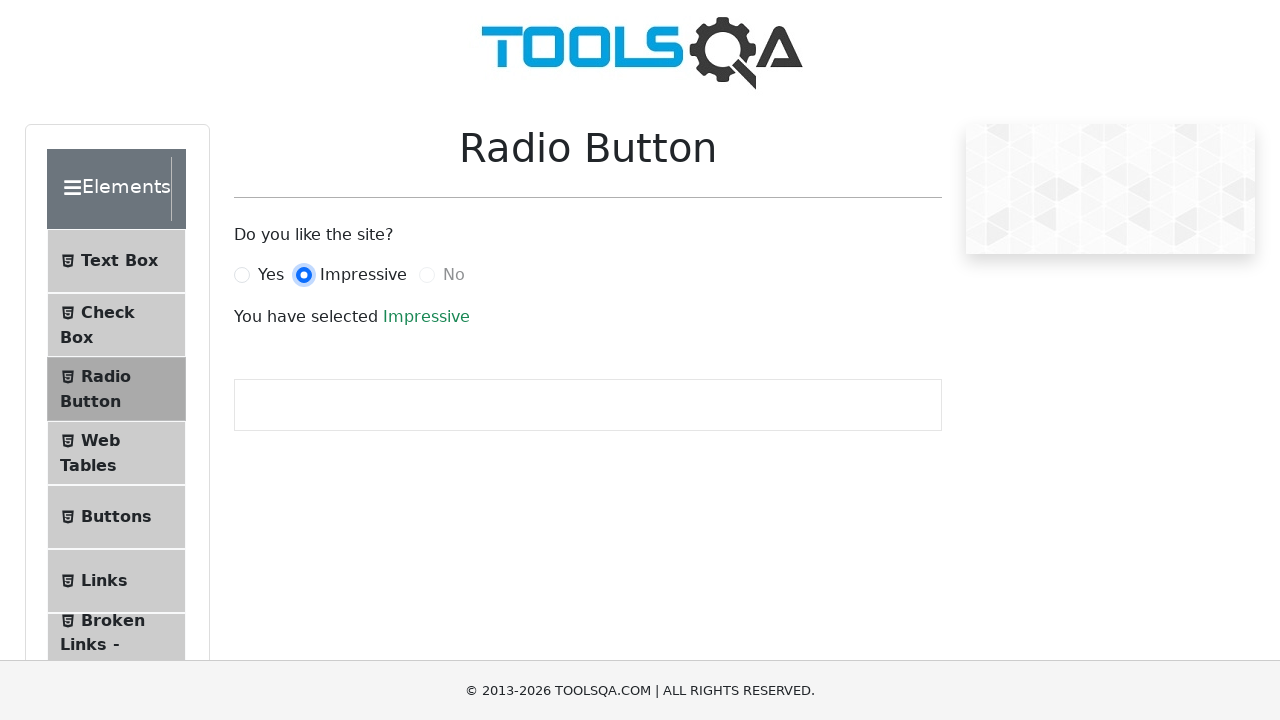

Retrieved disabled state of 'No' radio button
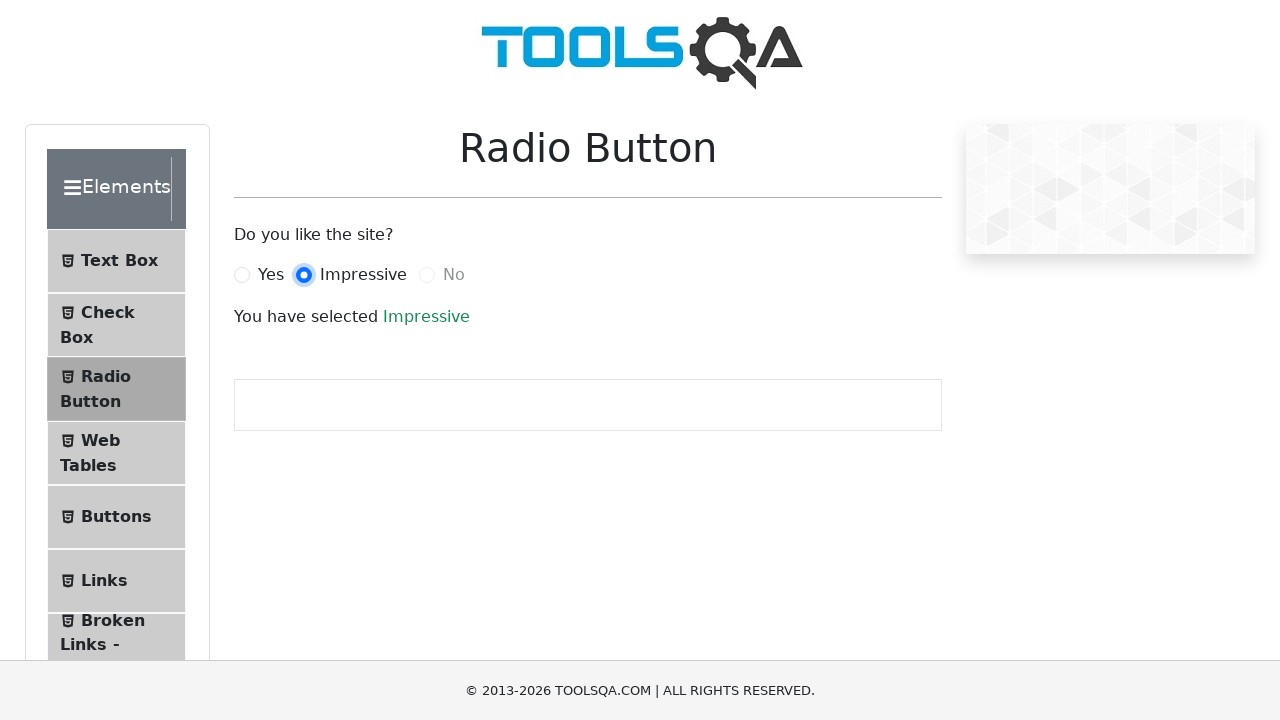

Verified that 'No' radio button is disabled
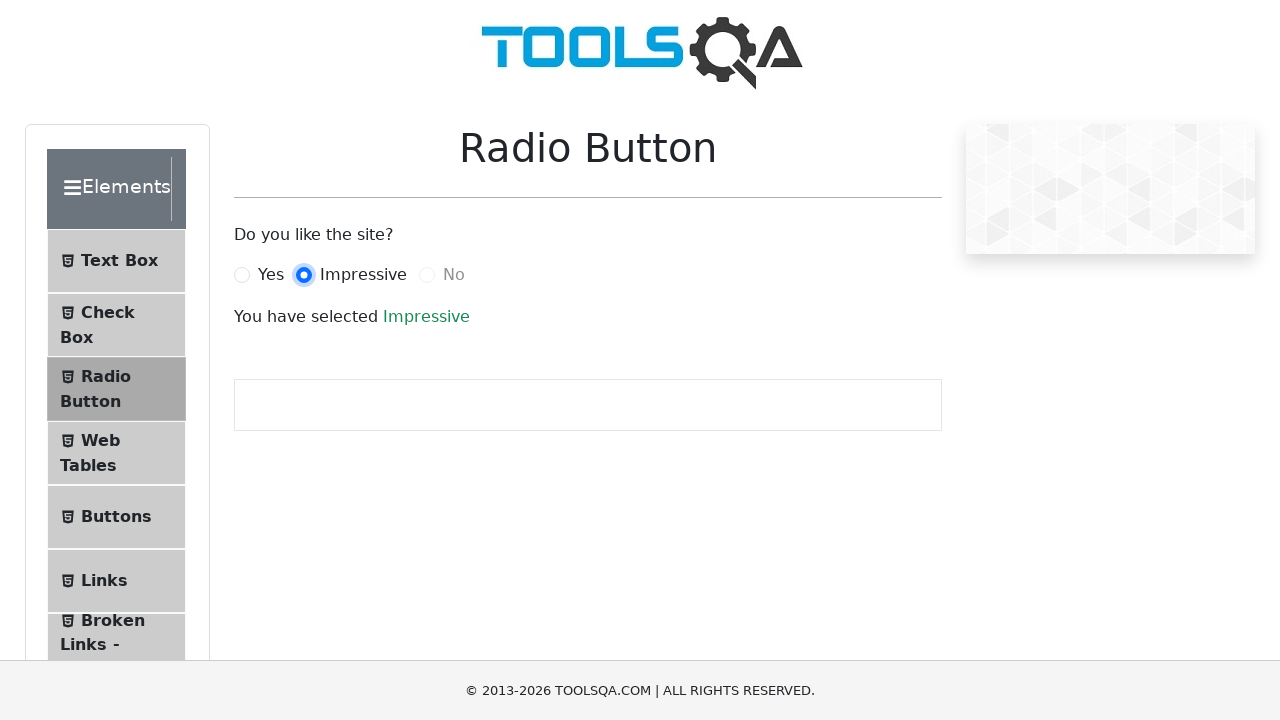

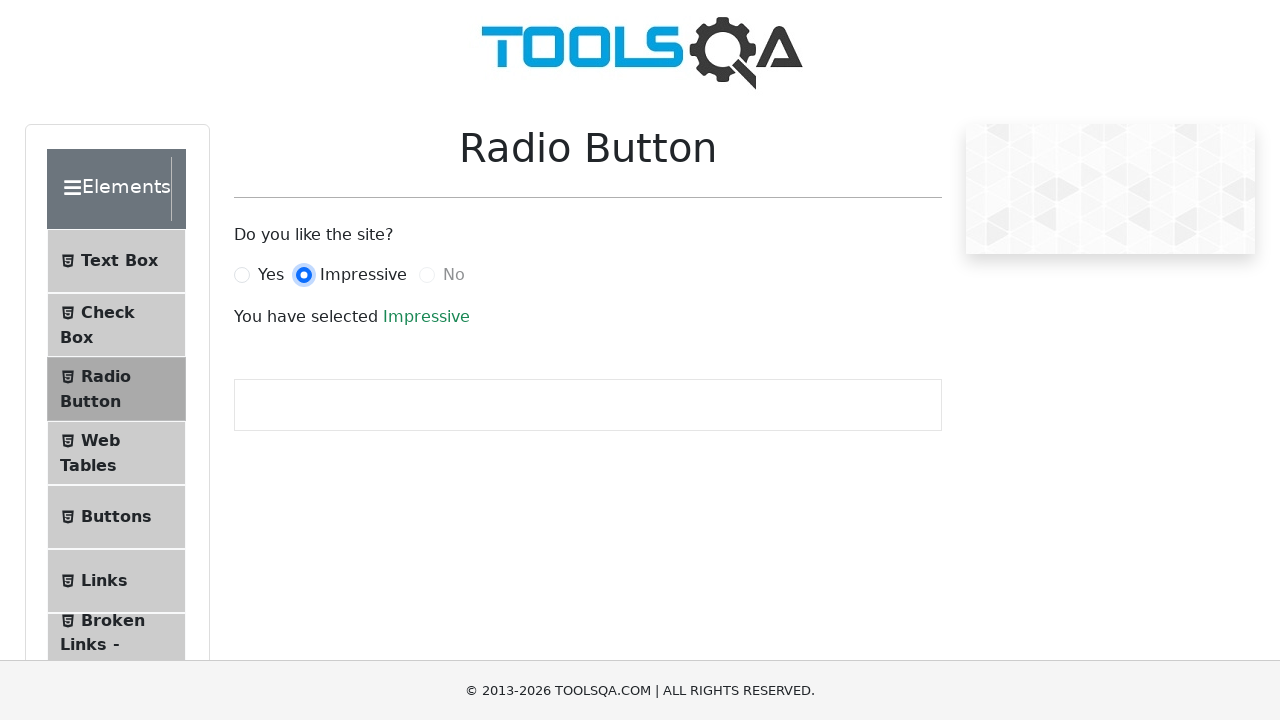